Fills out a text box form with user information including name, email, and addresses

Starting URL: https://demoqa.com/text-box

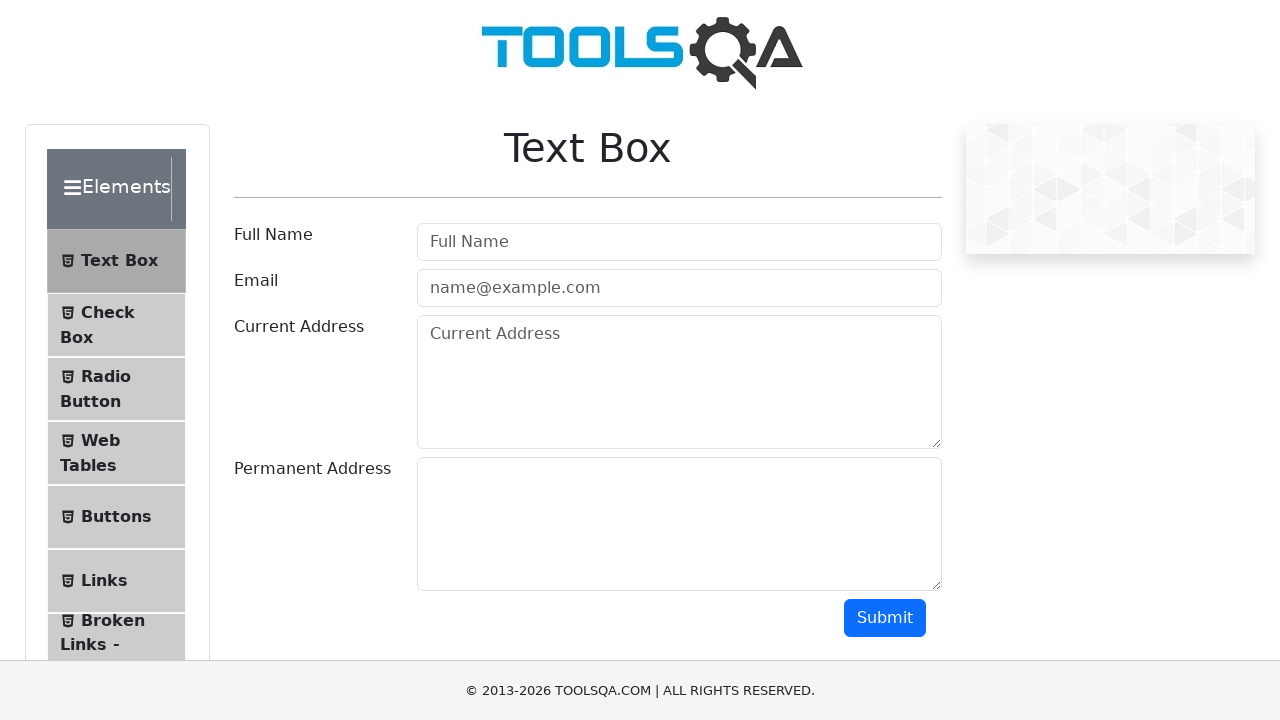

Filled full name field with 'Sadia Afsana' on [placeholder='Full Name']
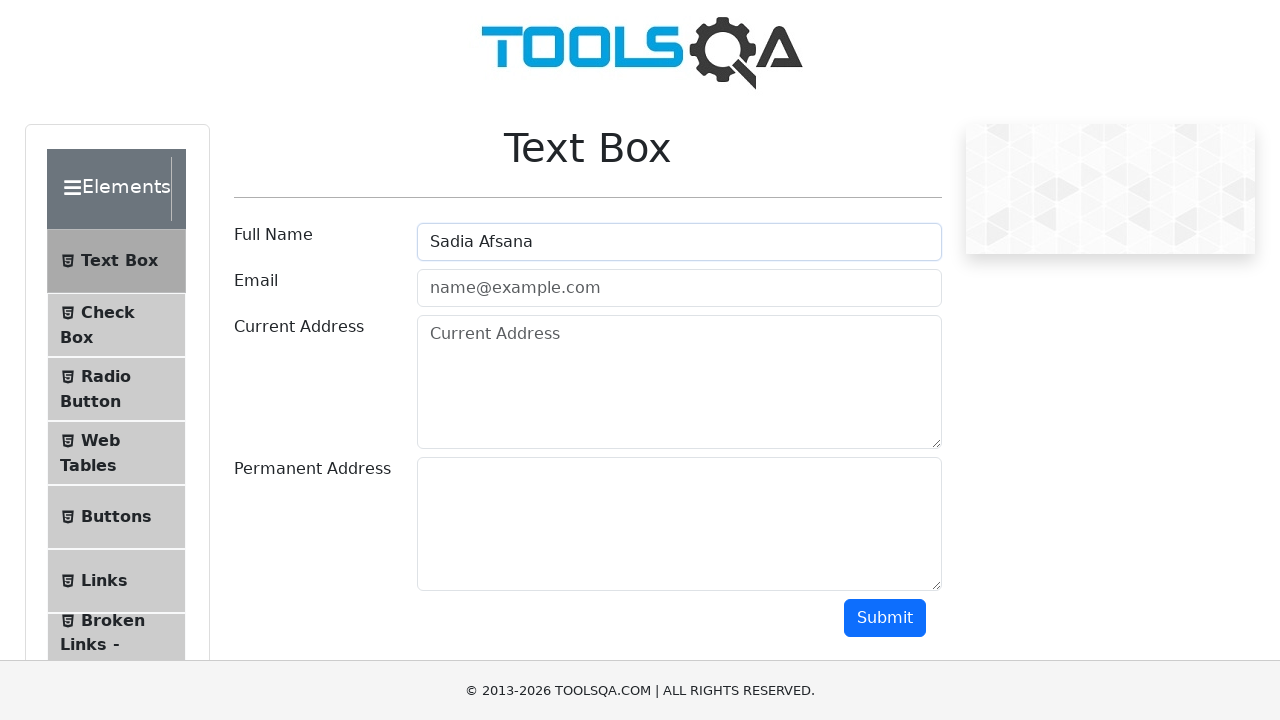

Filled email field with 'Sadia.Afsana@gmail.com' on #userEmail
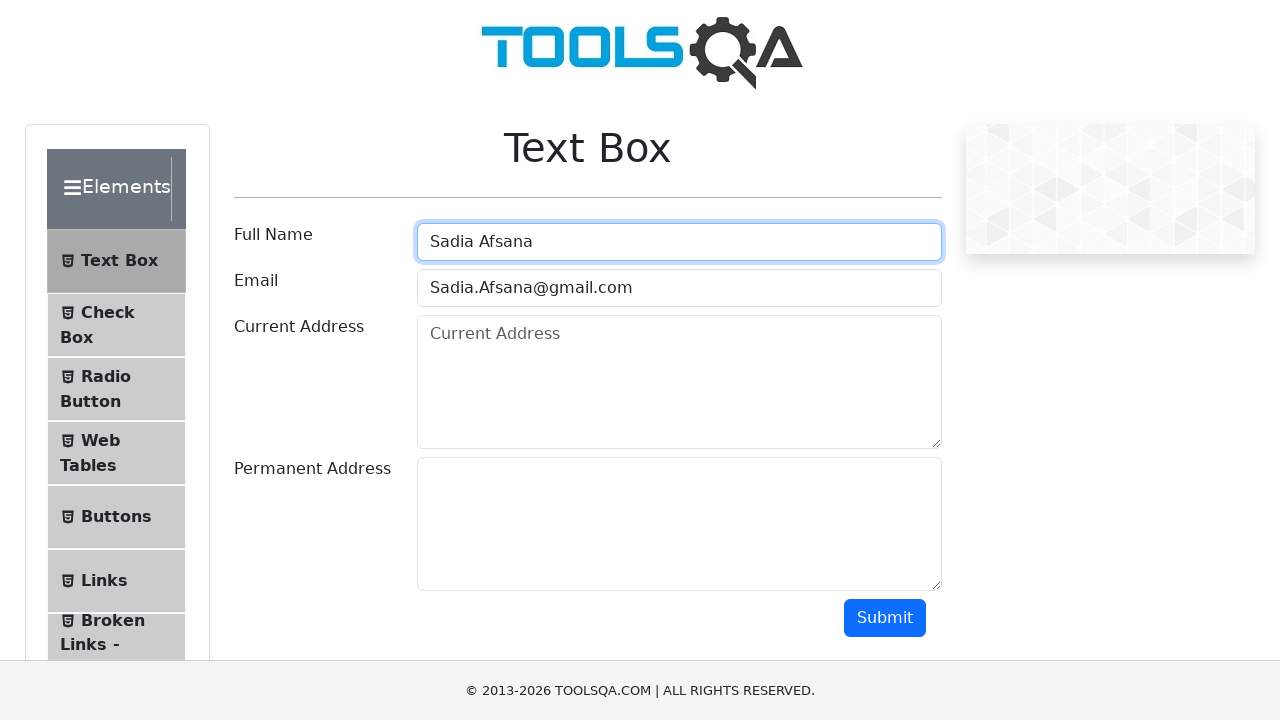

Filled current address field with 'Dhanmondi, Dhaka-1205' on #currentAddress
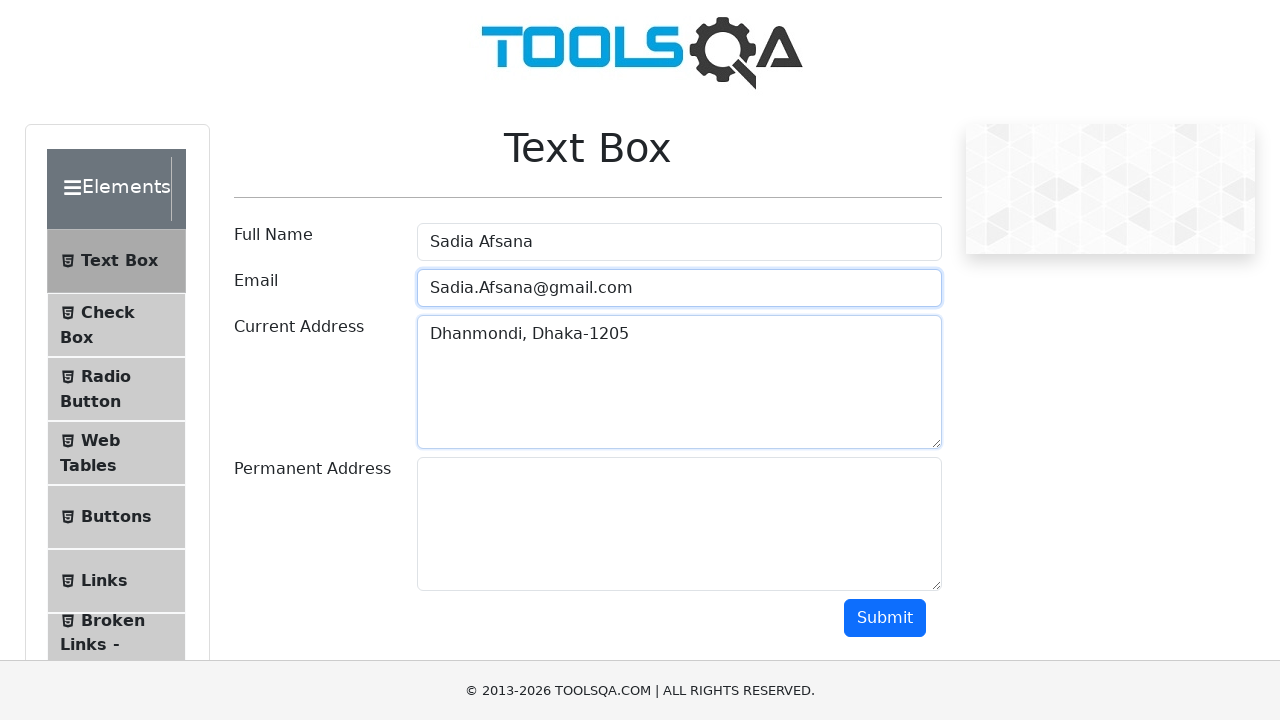

Filled permanent address field with 'Ghatail, Tangail' on #permanentAddress
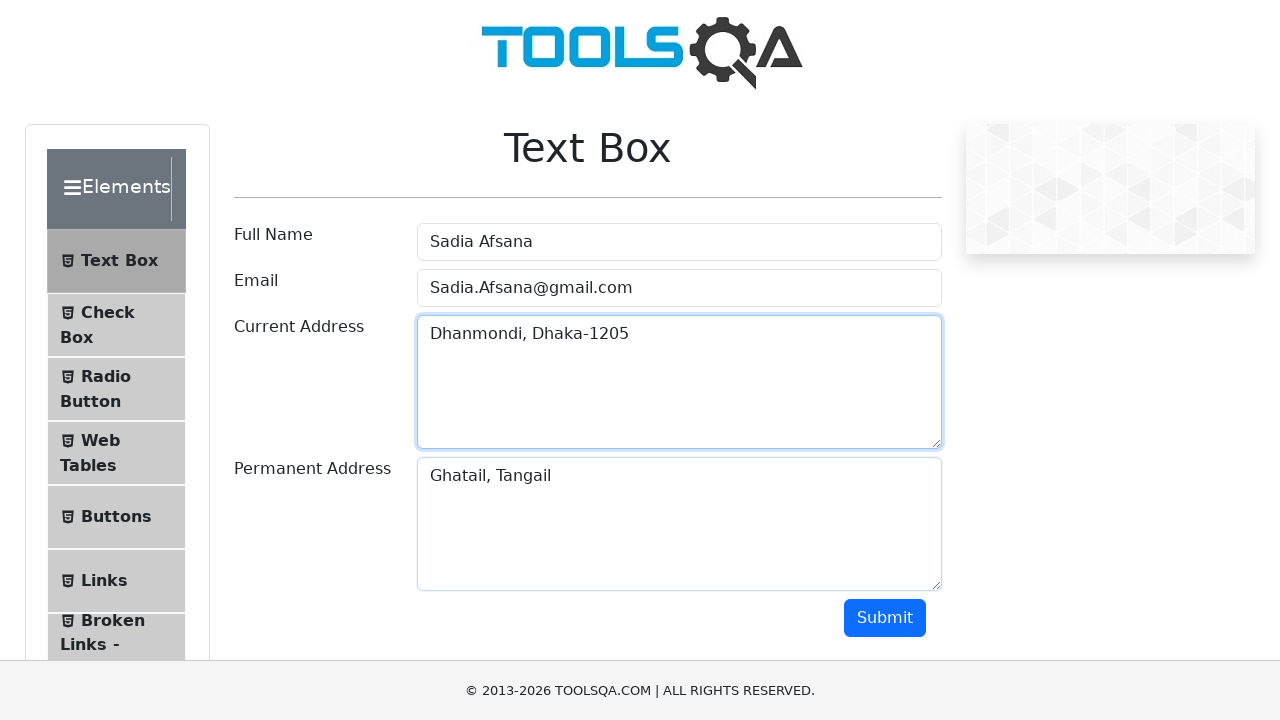

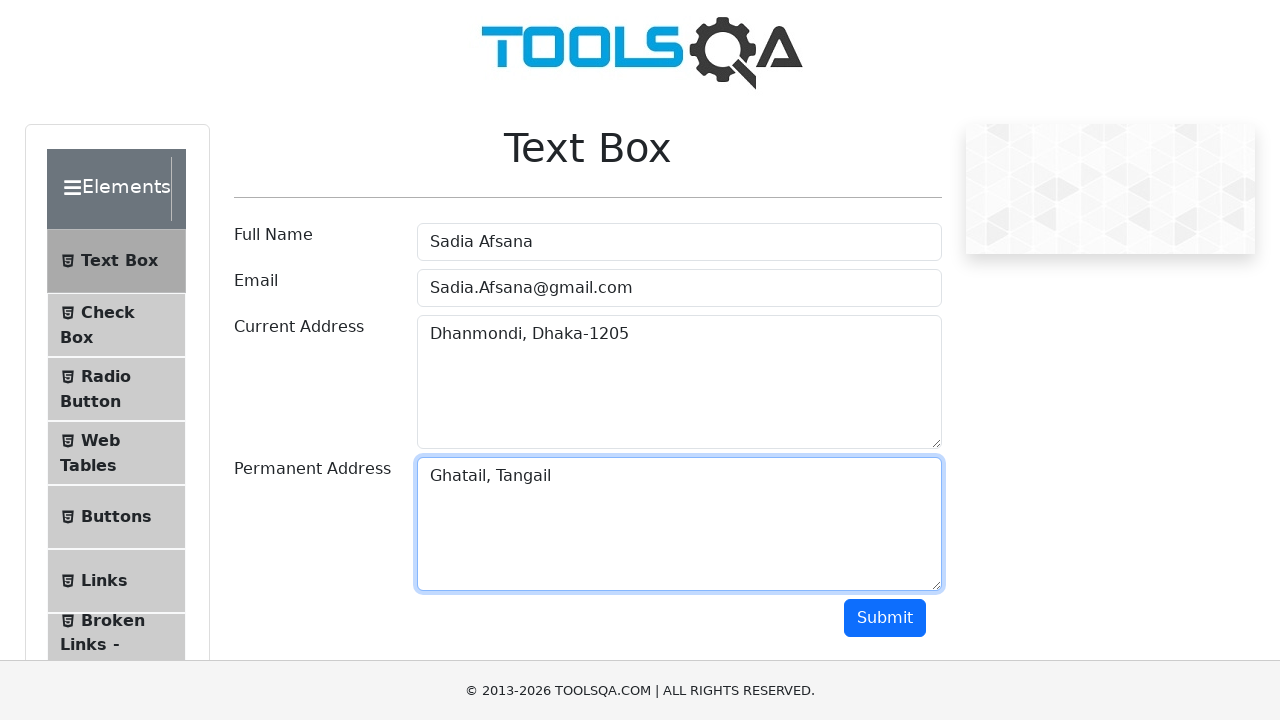